Tests navigation on W3Schools by clicking the XML link and then navigating to the XPath tutorial page.

Starting URL: https://www.w3schools.com/

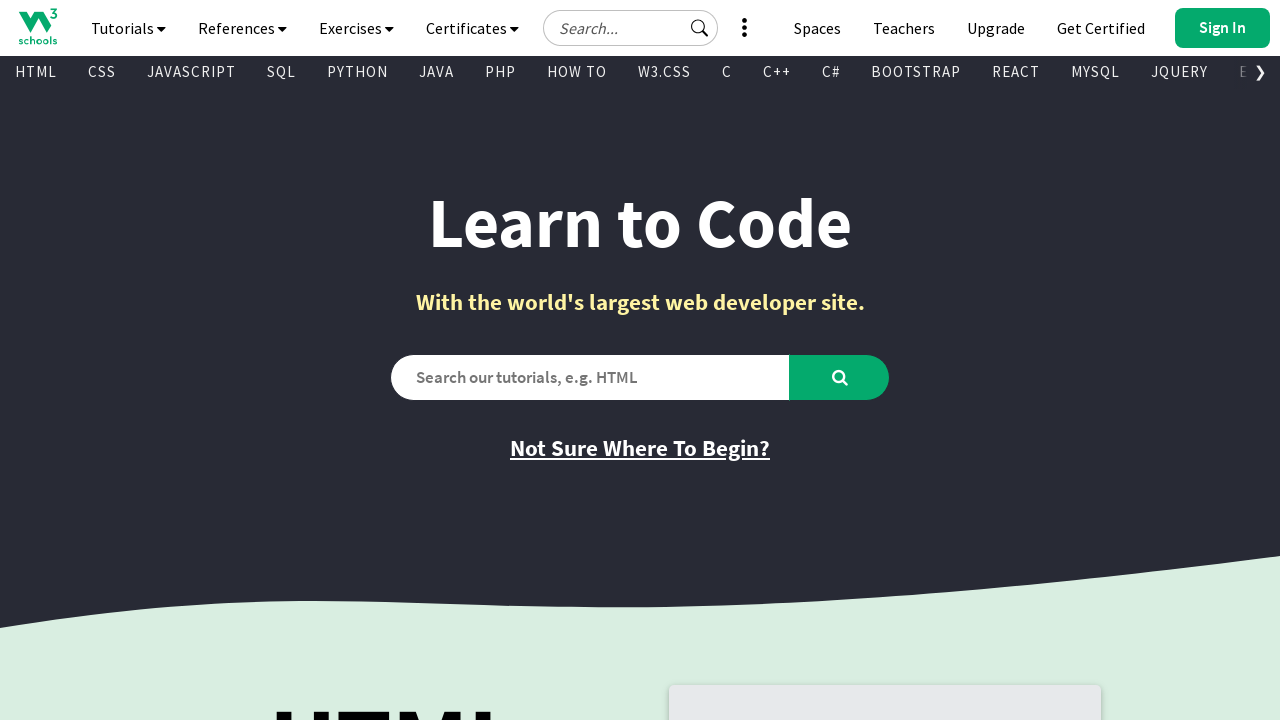

Clicked XML link at (640, 72) on xpath=//a[text()='XML']
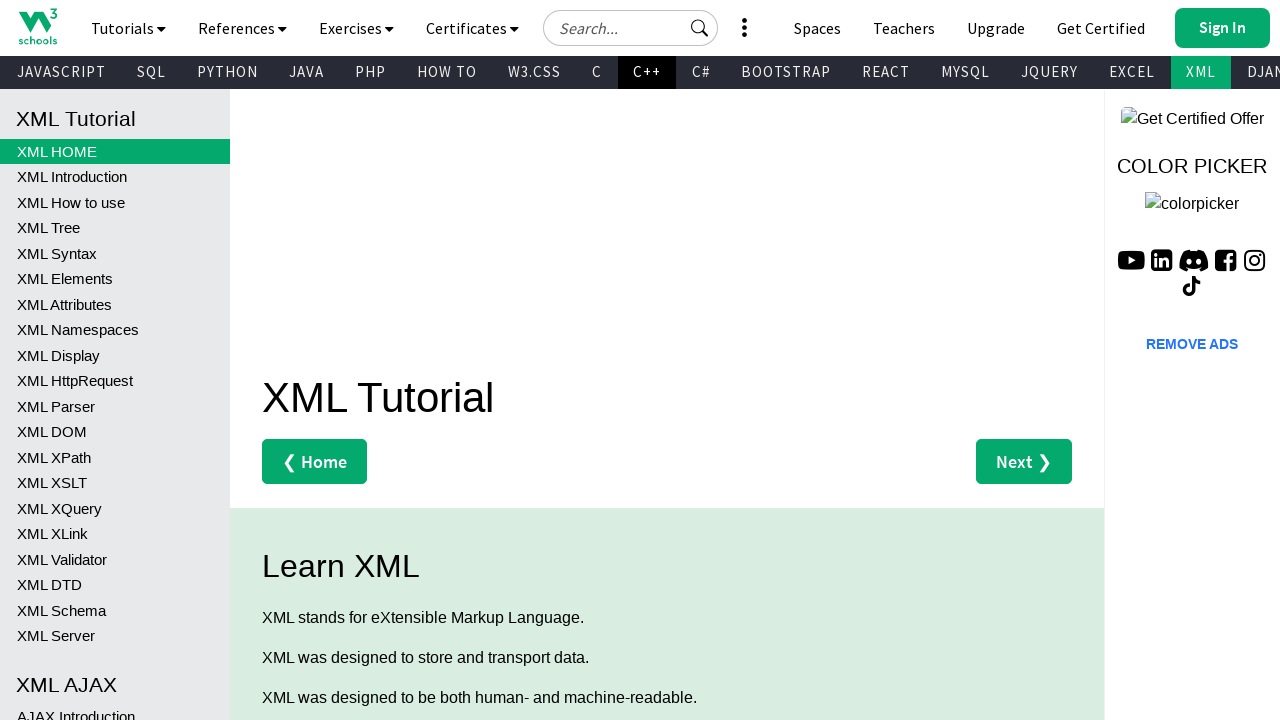

XML Tutorial page loaded
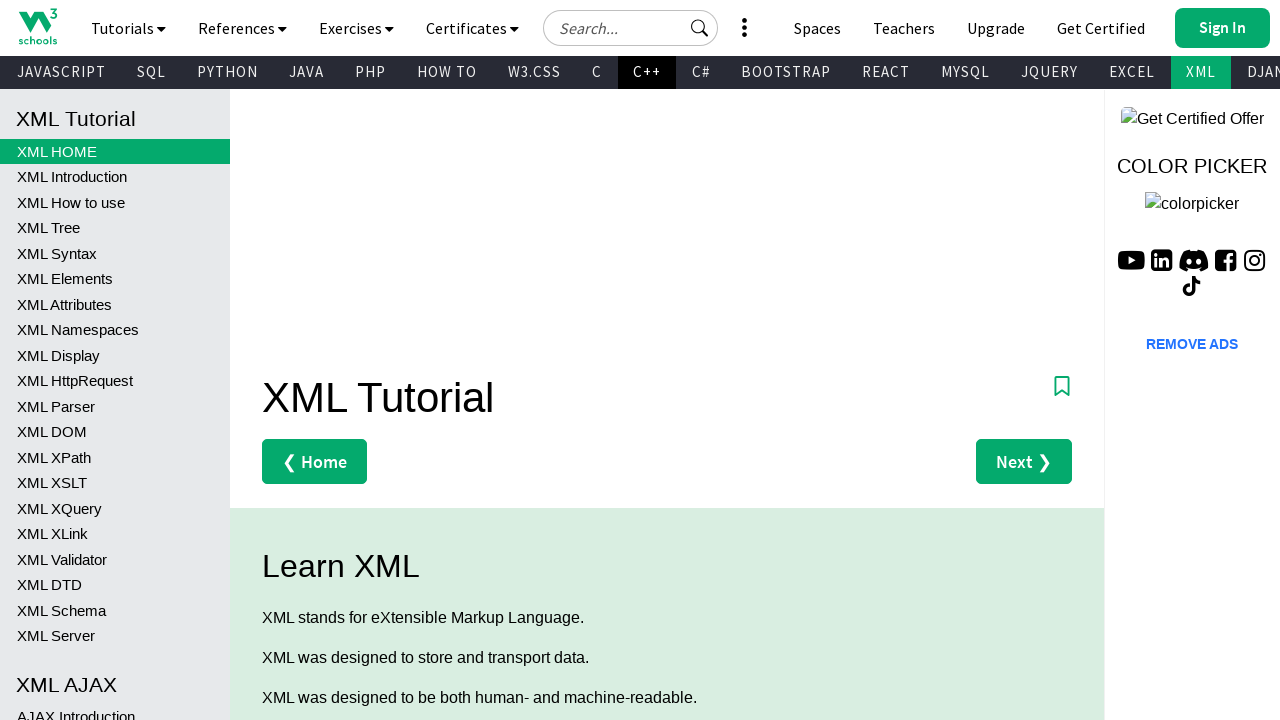

Verified page title contains 'XML Tutorial'
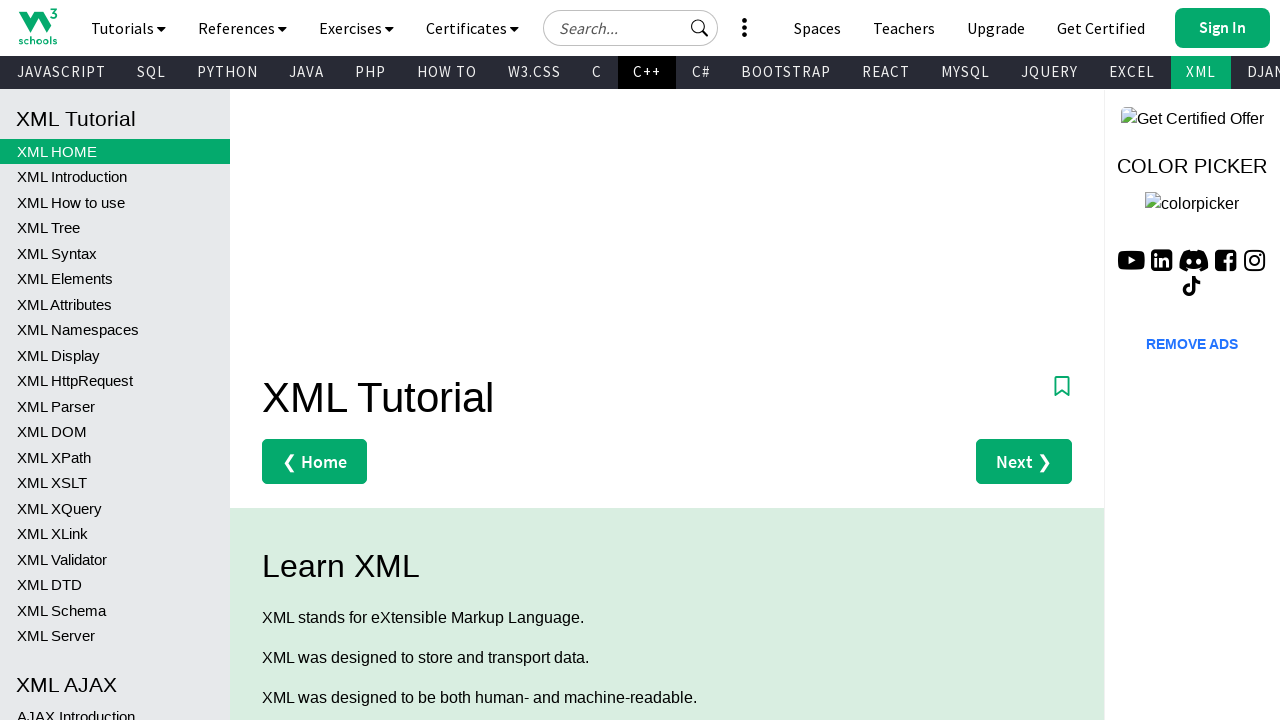

Clicked XPath tutorial link at (115, 457) on xpath=//a[@href='xml_xpath.asp']
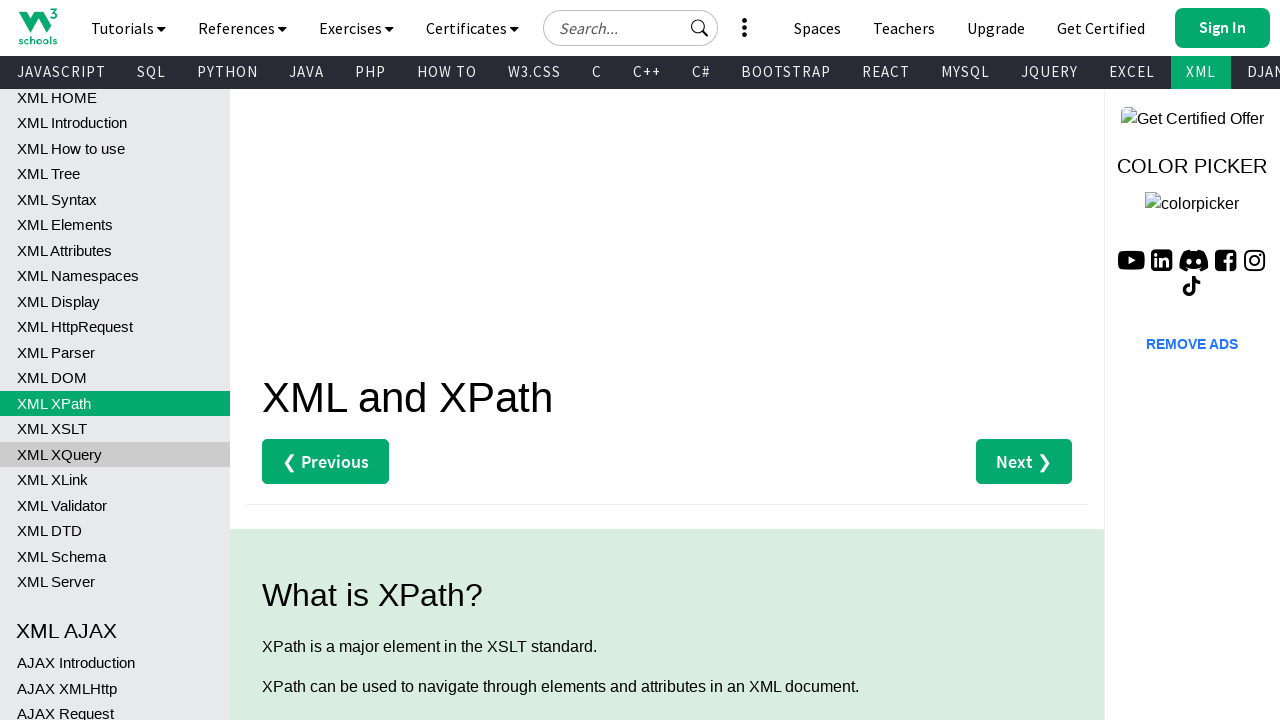

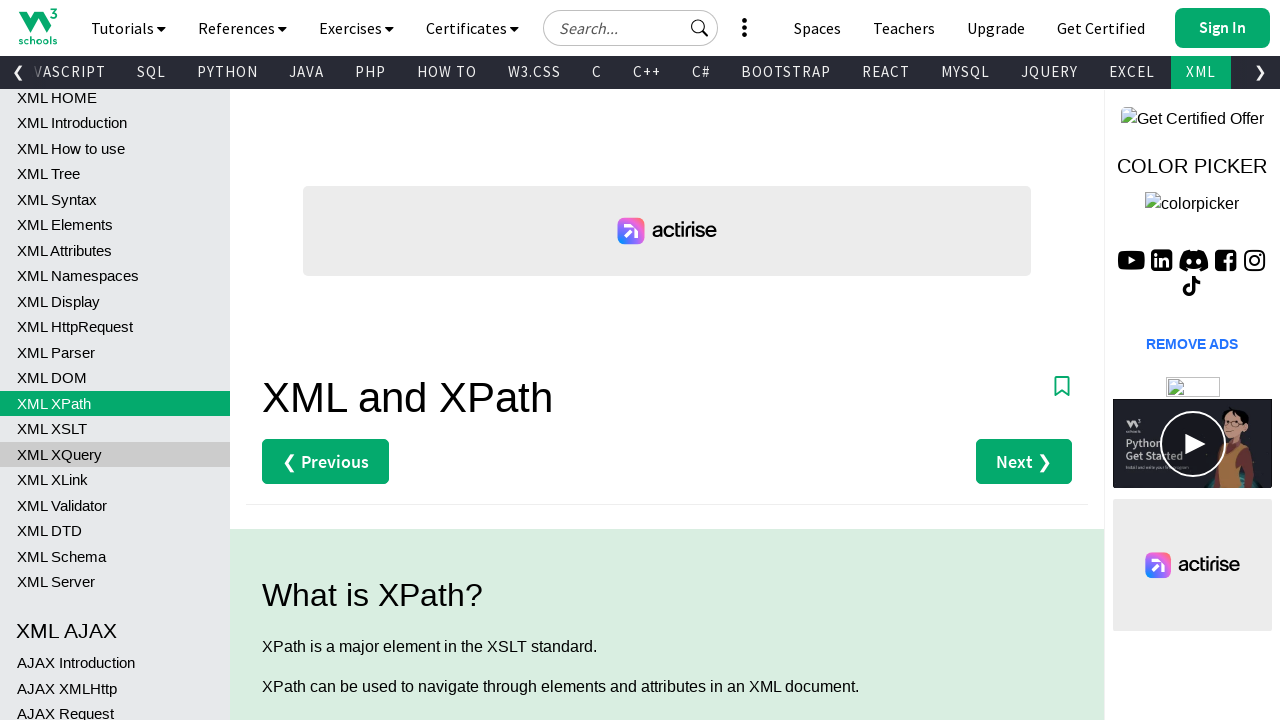